Tests window handling functionality by clicking a link to open a new window, switching between windows, and verifying content in both windows

Starting URL: https://the-internet.herokuapp.com/windows

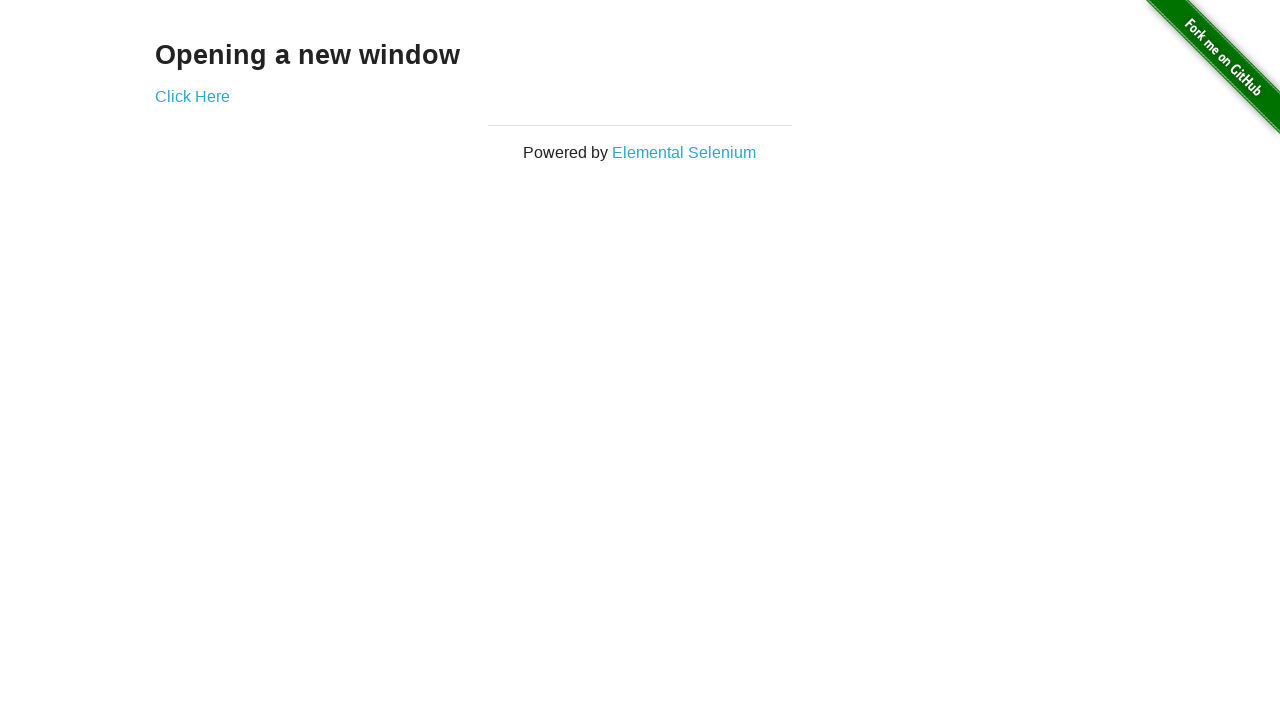

Clicked 'Click Here' link to open new window at (192, 96) on text=Click Here
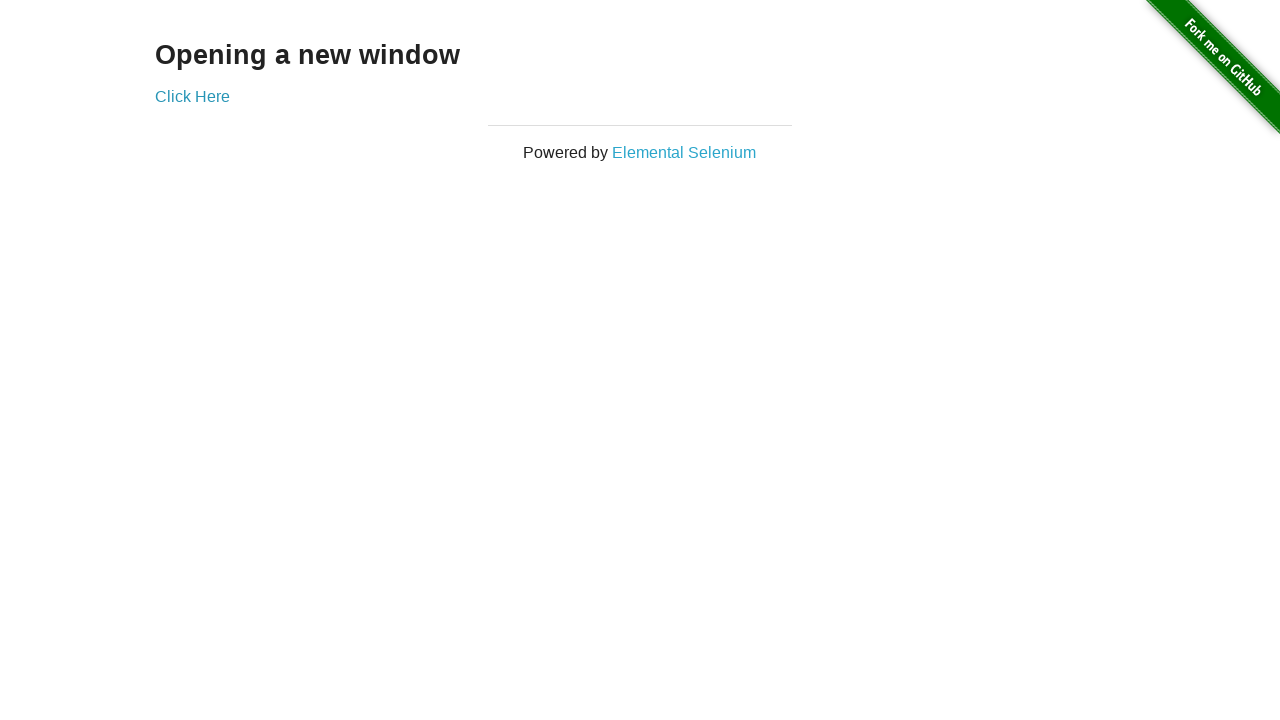

New window opened and captured
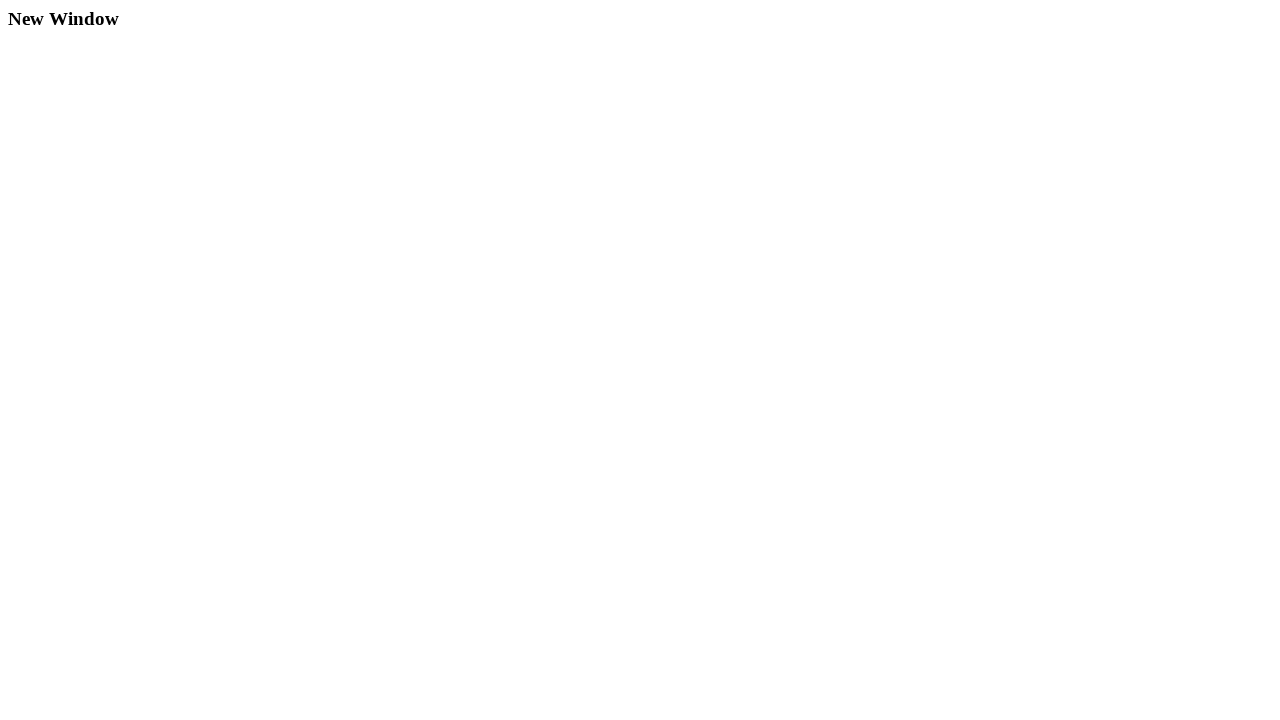

Retrieved heading from original window: 'Opening a new window'
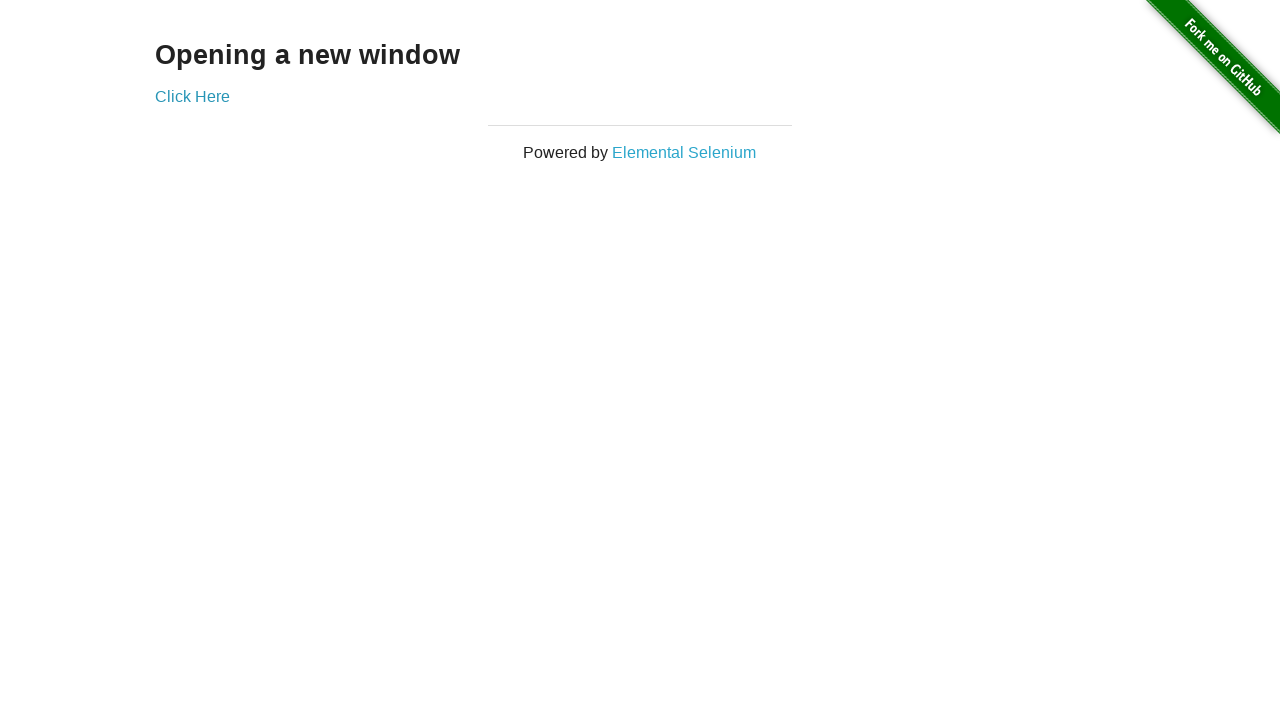

Retrieved heading from new window: 'New Window'
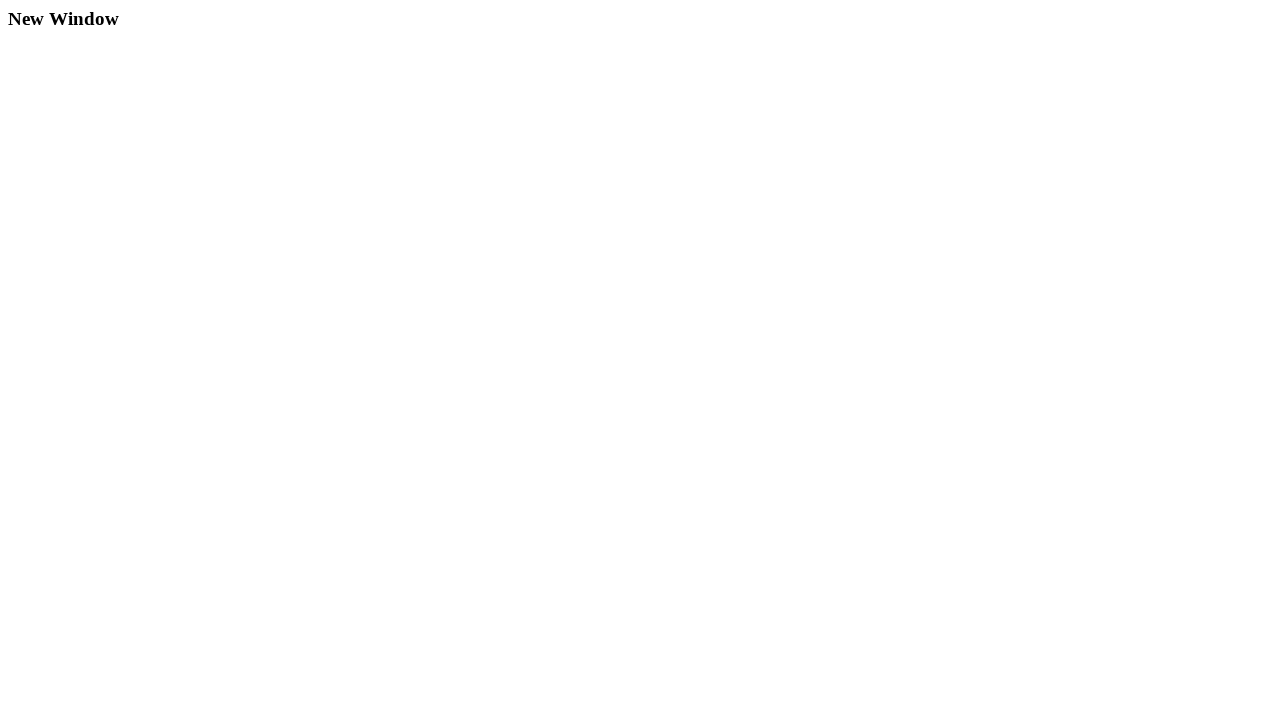

Closed the new window
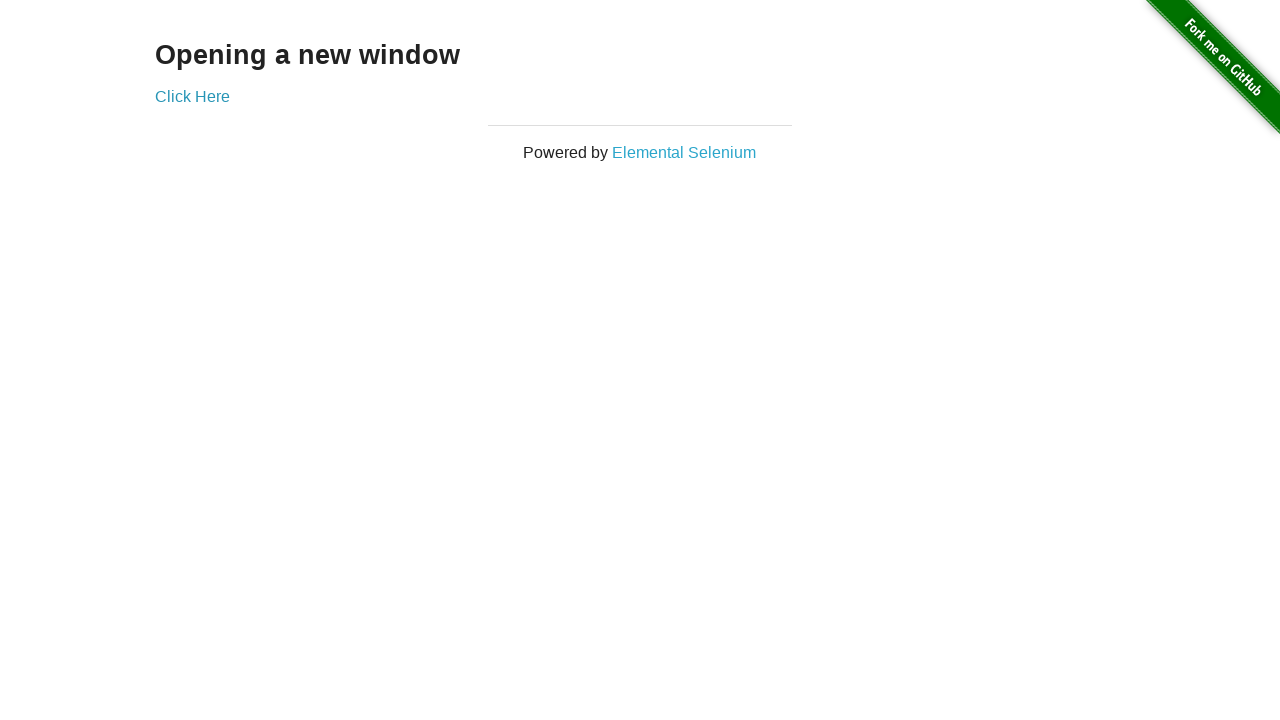

Verified original window contains 'Opening a new window' heading
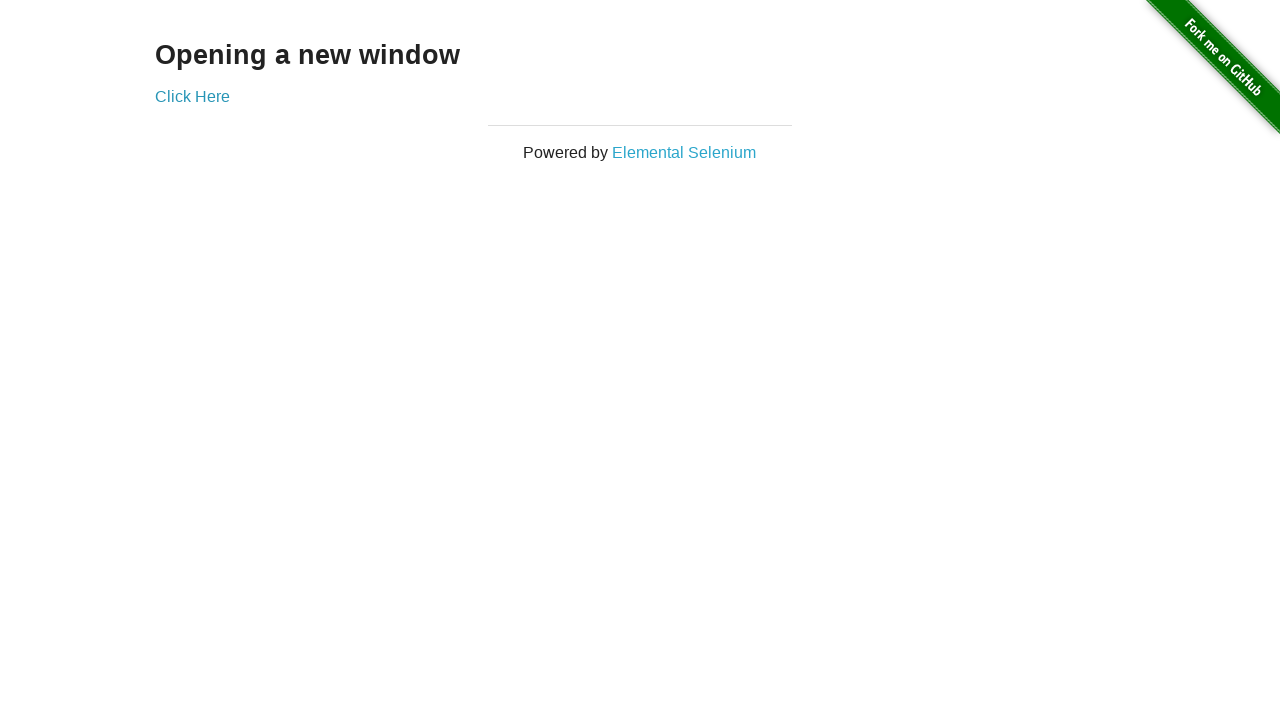

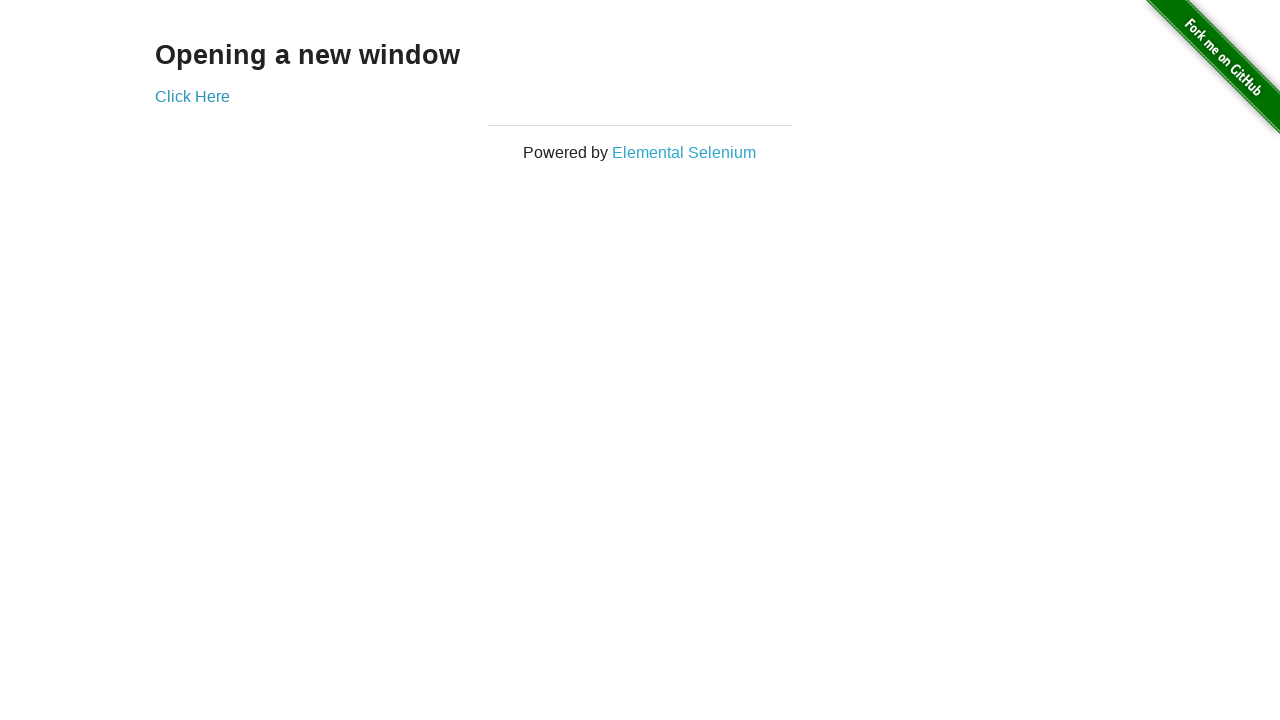